Tests alert prompt functionality by clicking a button, entering text in the prompt dialog, and accepting it

Starting URL: https://demoqa.com/alerts

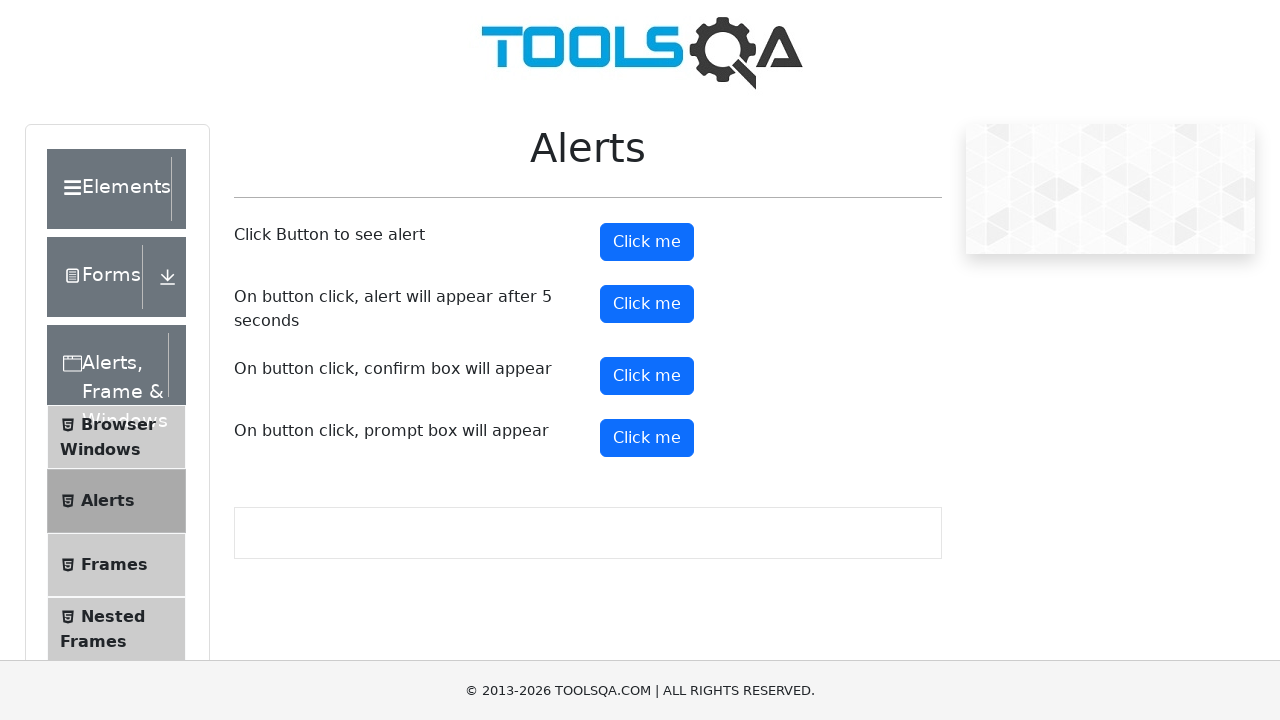

Set up dialog handler to accept prompt with 'Test prompt input'
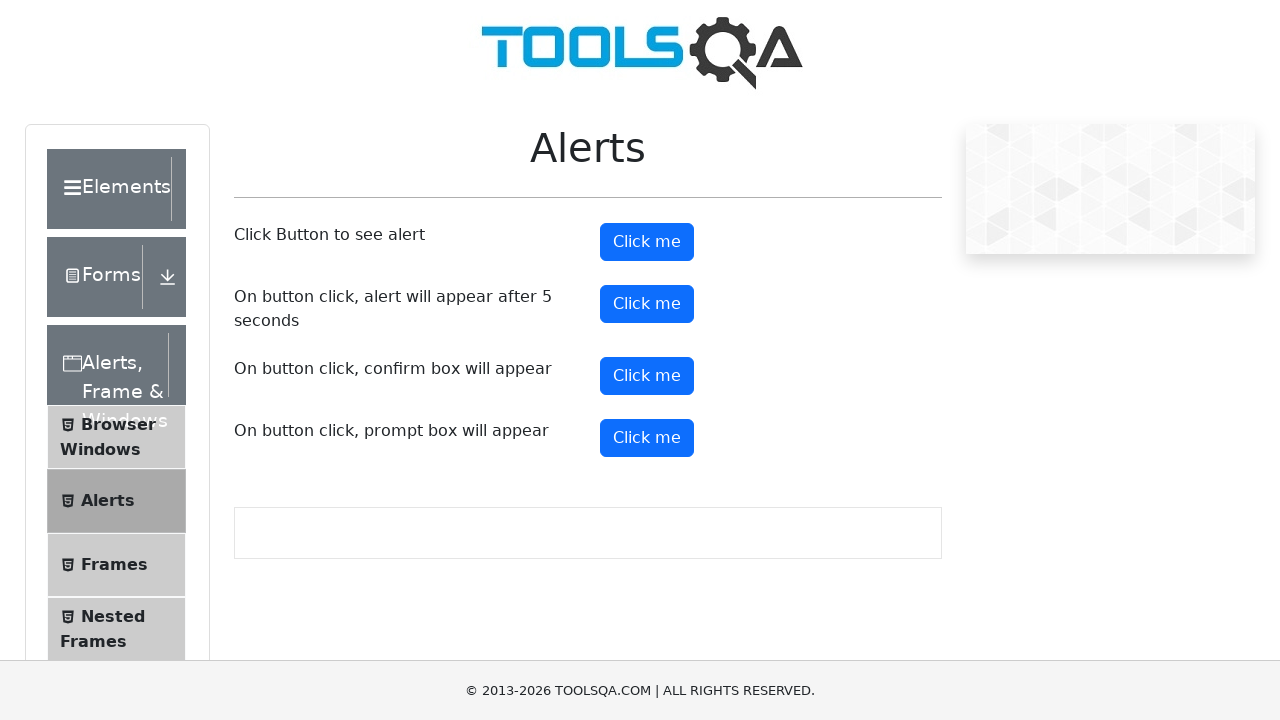

Clicked the prompt button at (647, 438) on #promtButton
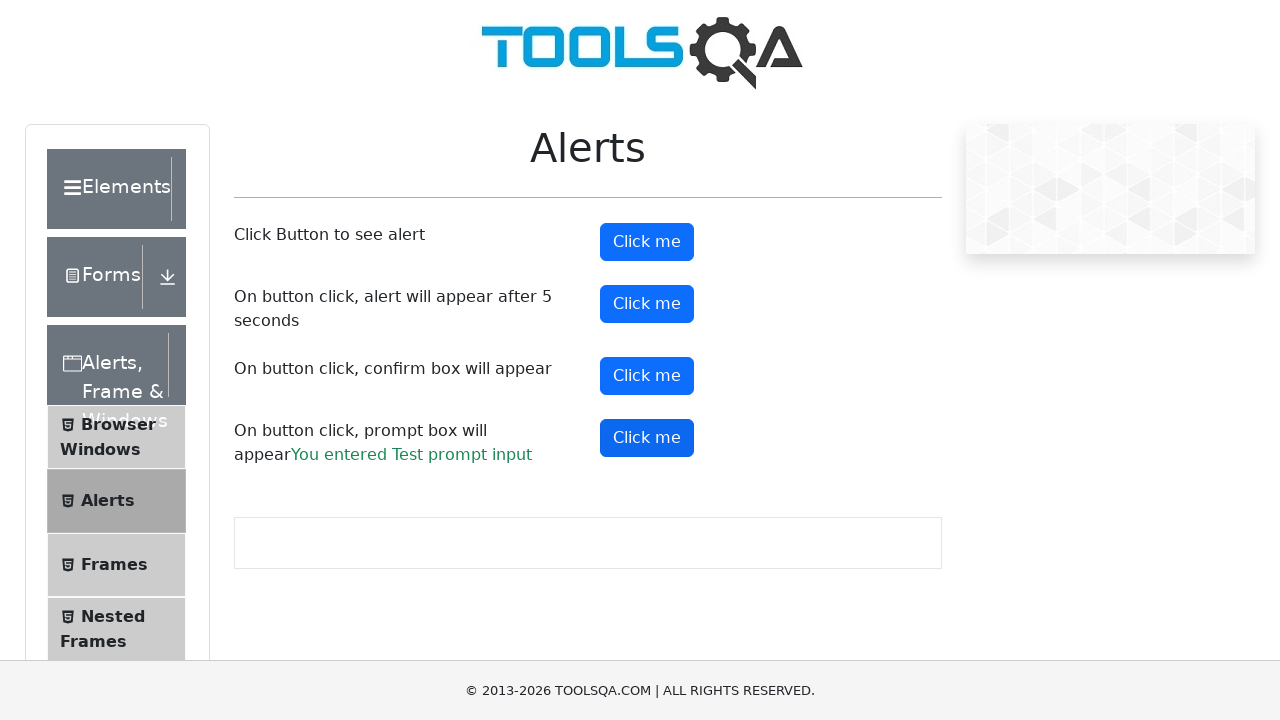

Waited 500ms for dialog to be handled
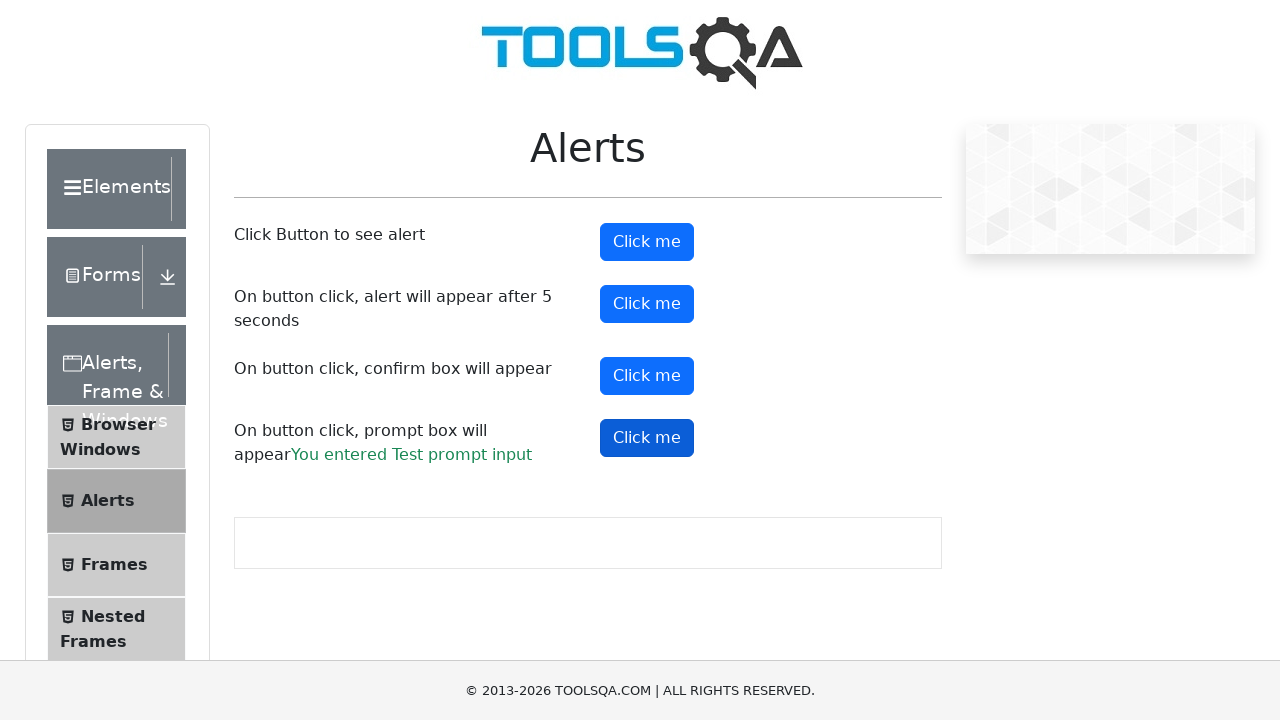

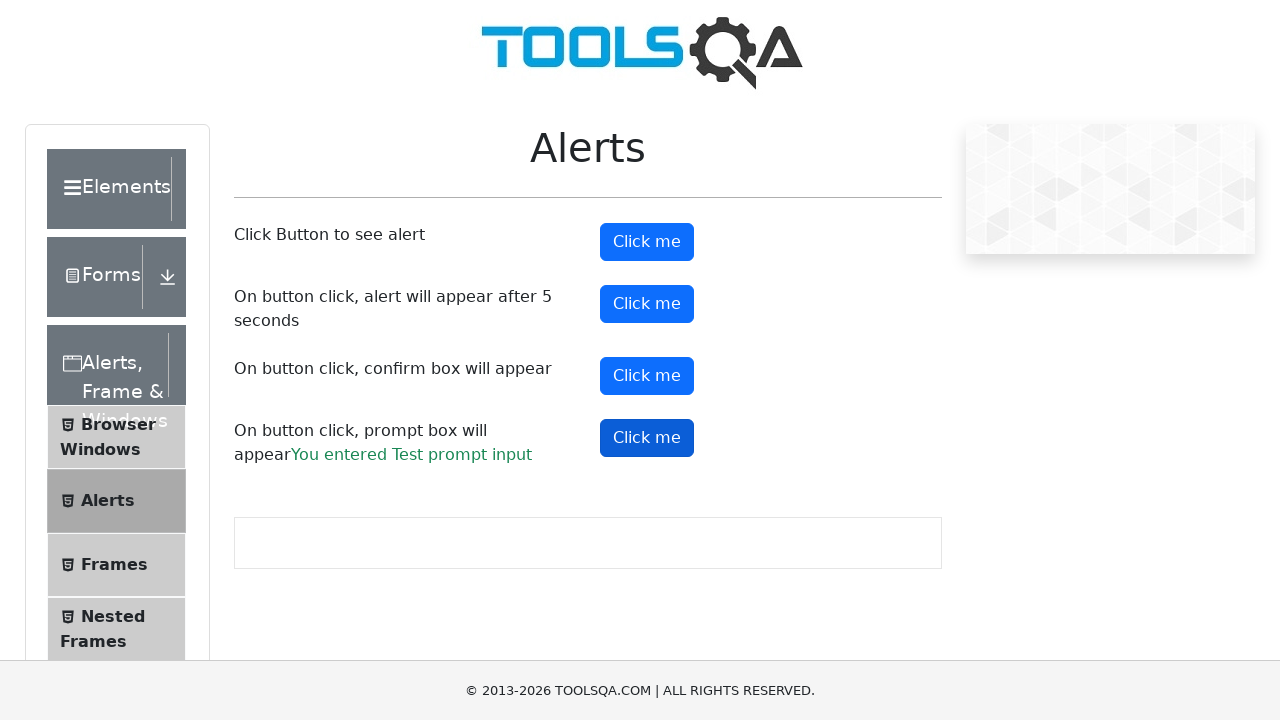